Verifies that the leaderboard page exists and displays more than 50 users

Starting URL: https://cotacol.cc/stats

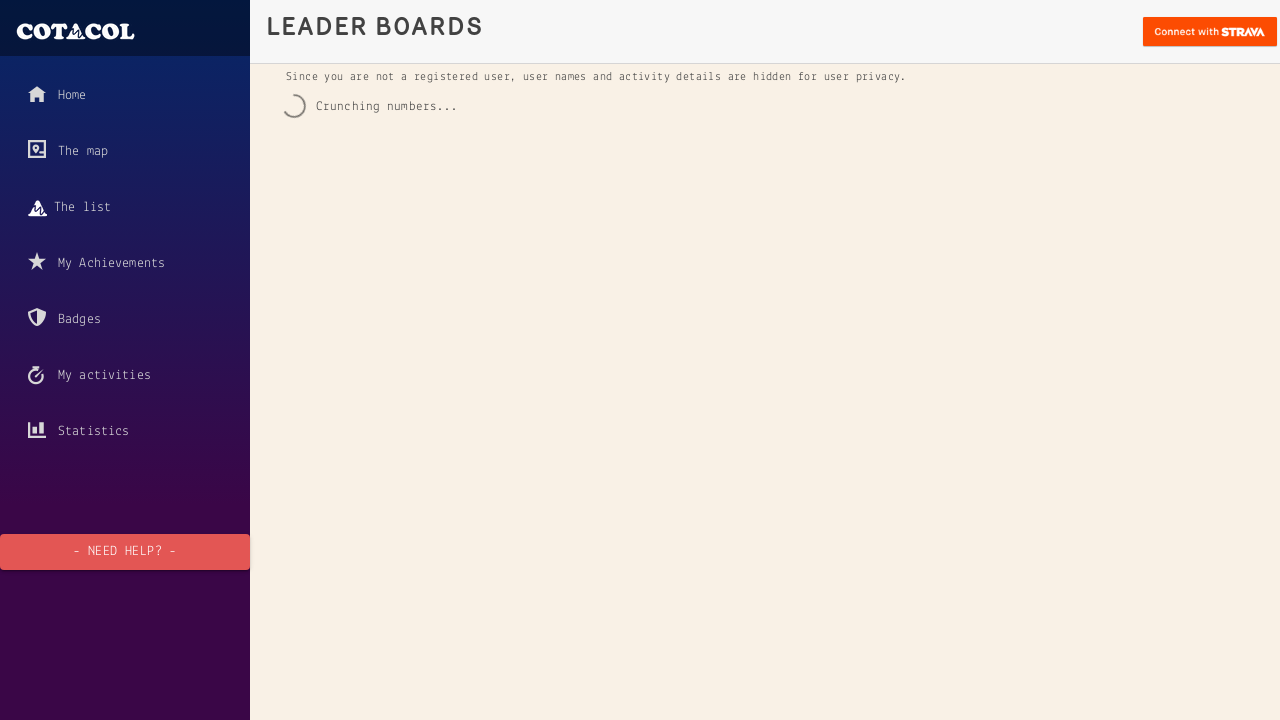

Waited for user elements to load on leaderboard page
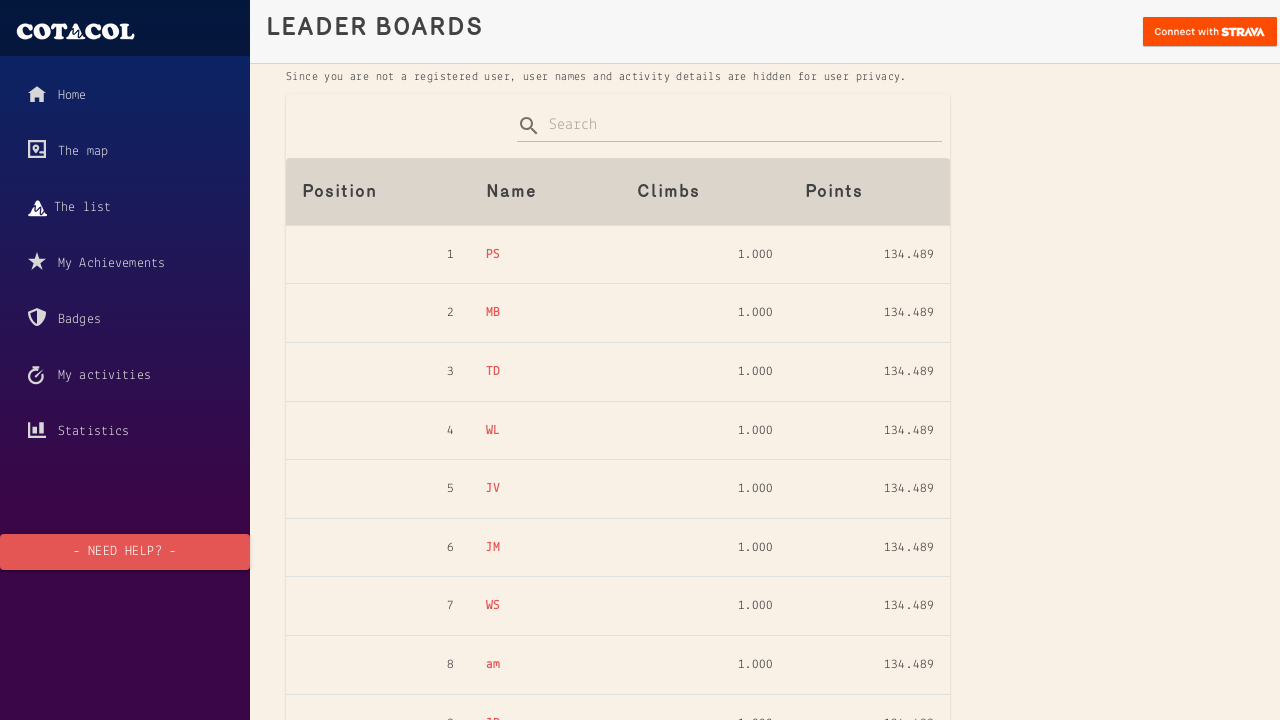

Counted 8205 user elements on leaderboard
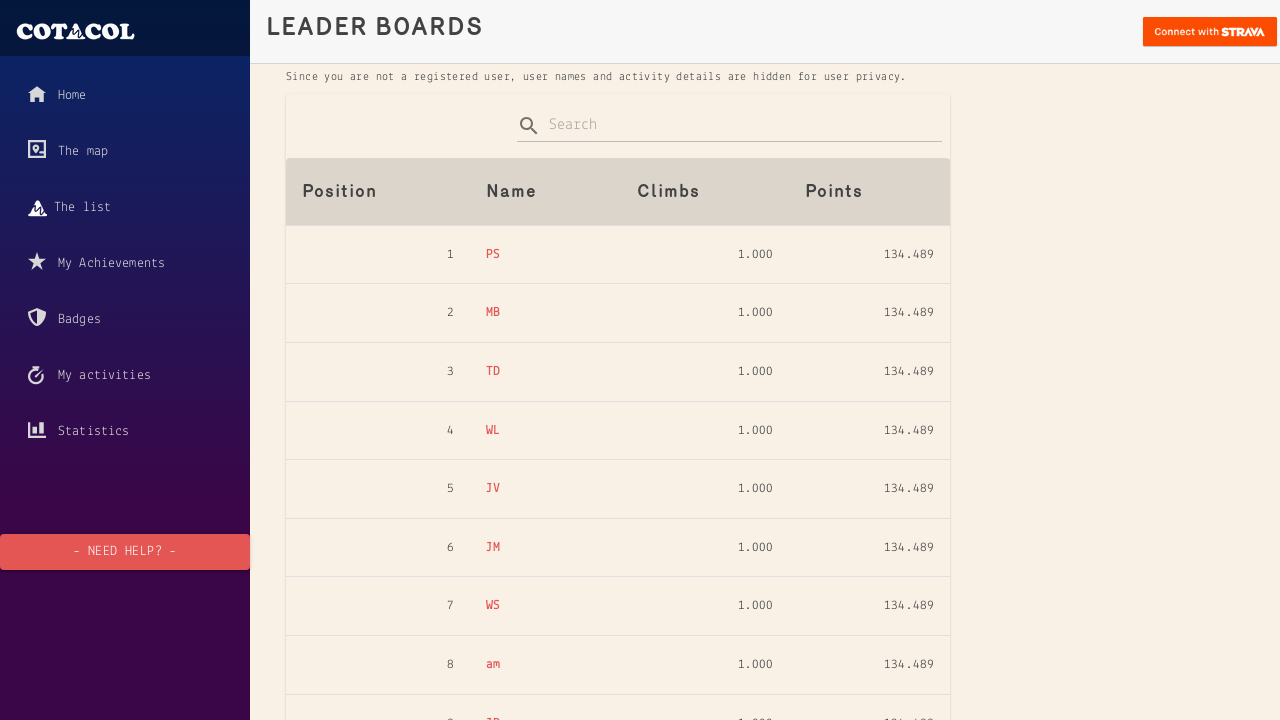

Verified that leaderboard displays more than 50 users
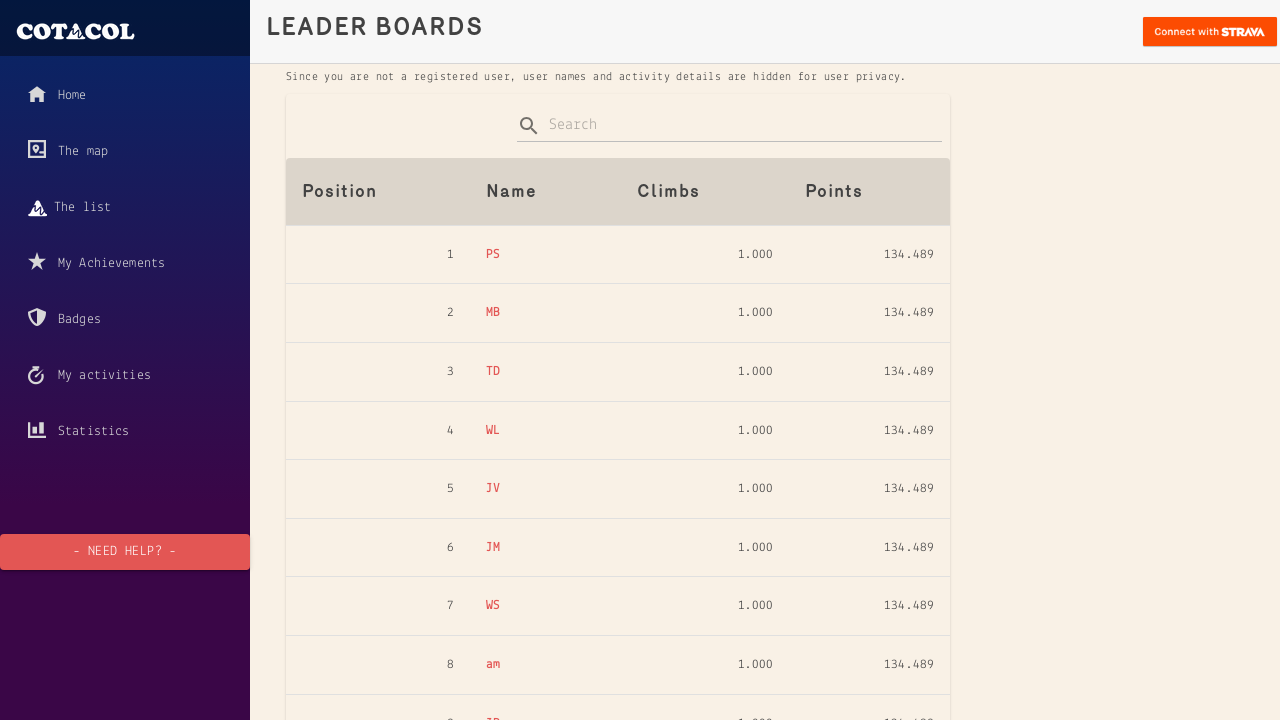

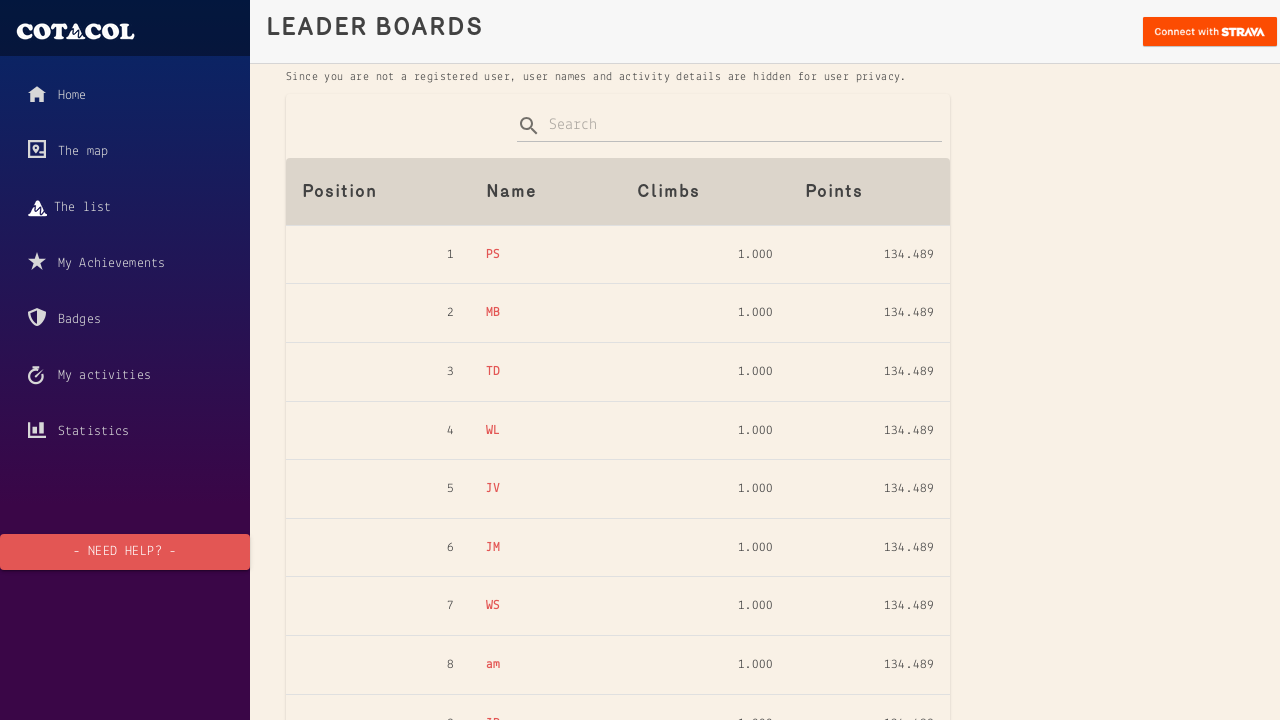